Tests that pressing the Control key in an input box displays the correct key name

Starting URL: http://the-internet.herokuapp.com/key_presses

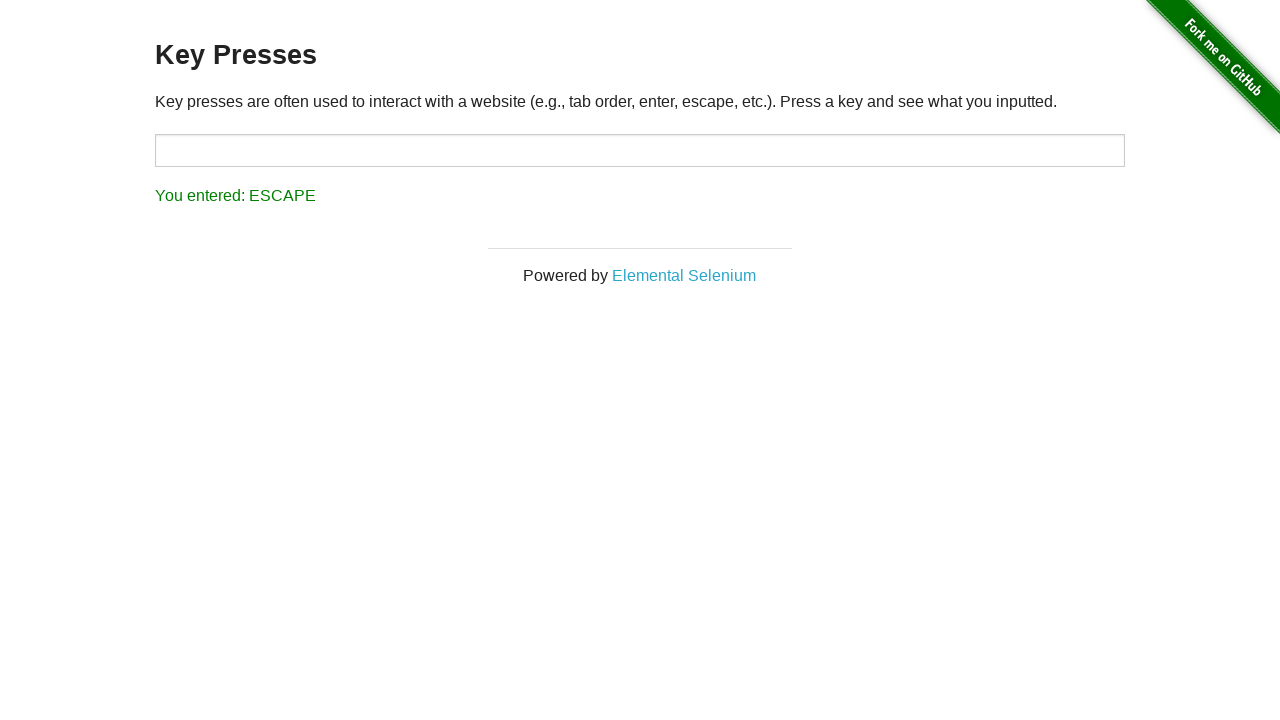

Clicked on the input box at (640, 150) on #target
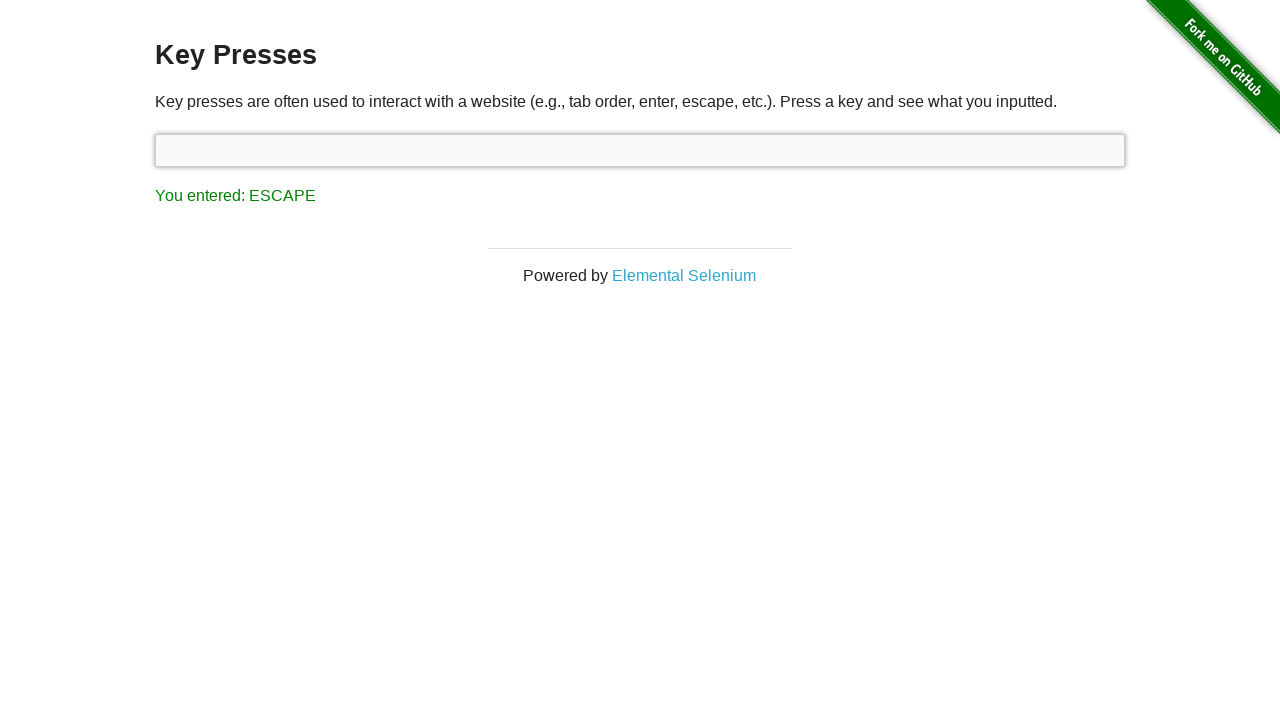

Pressed the Control key
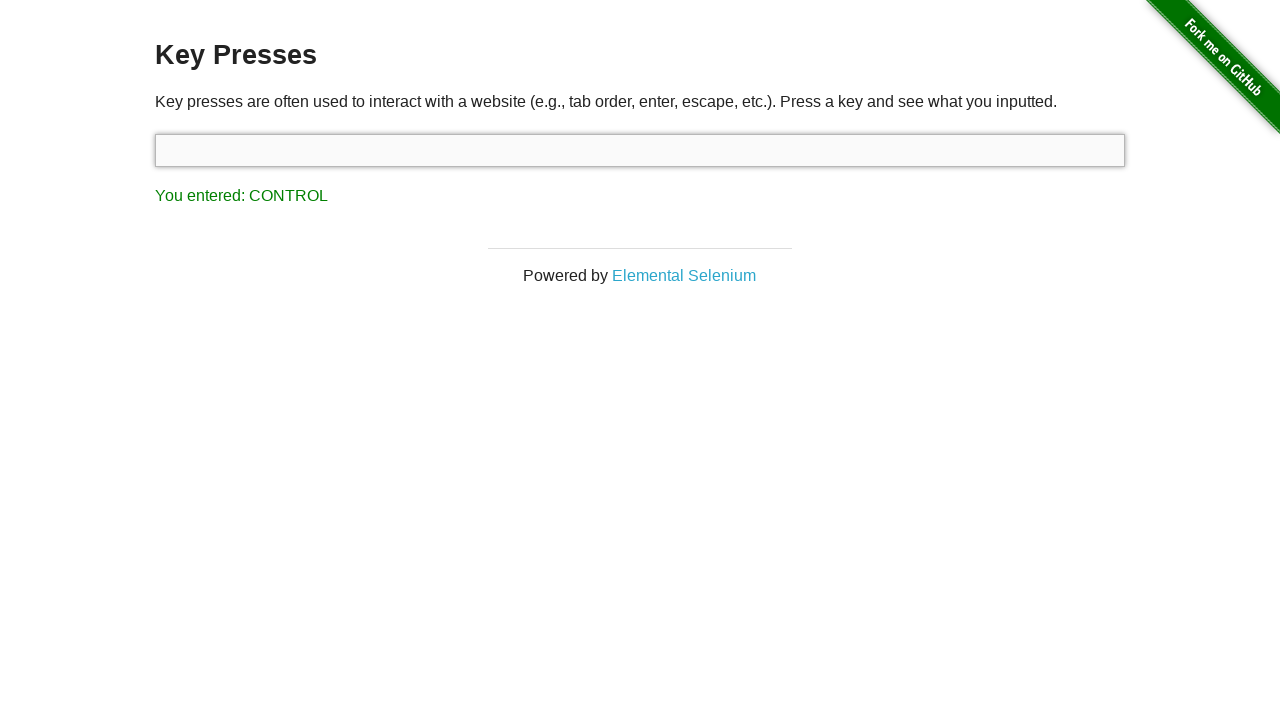

Result text appeared displaying the Control key name
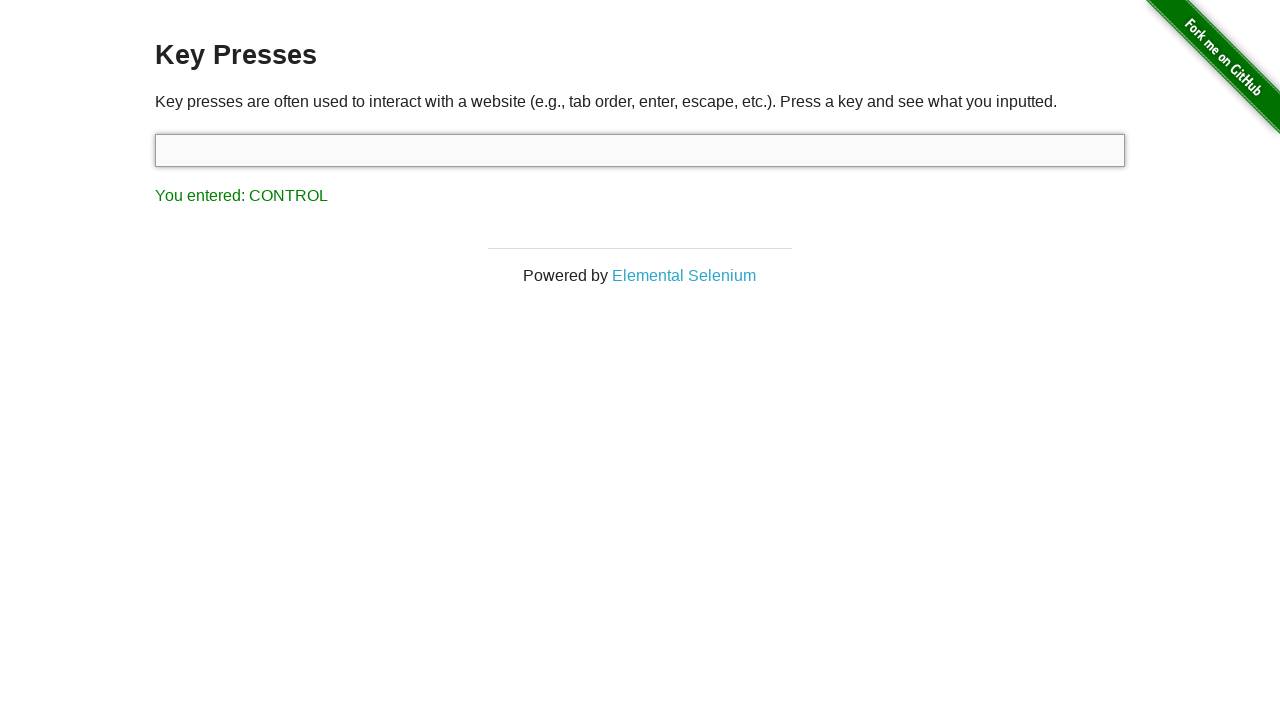

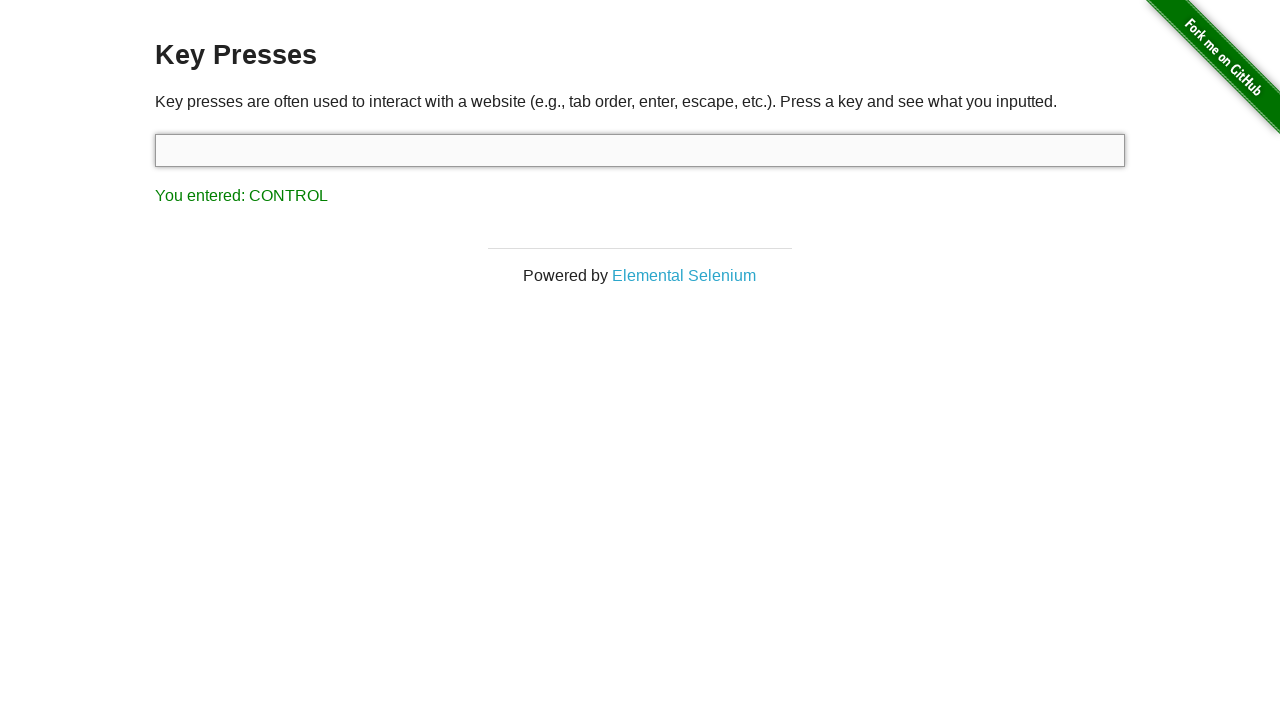